Tests checkbox functionality by verifying default states and toggling both checkboxes on and off.

Starting URL: http://the-internet.herokuapp.com/checkboxes

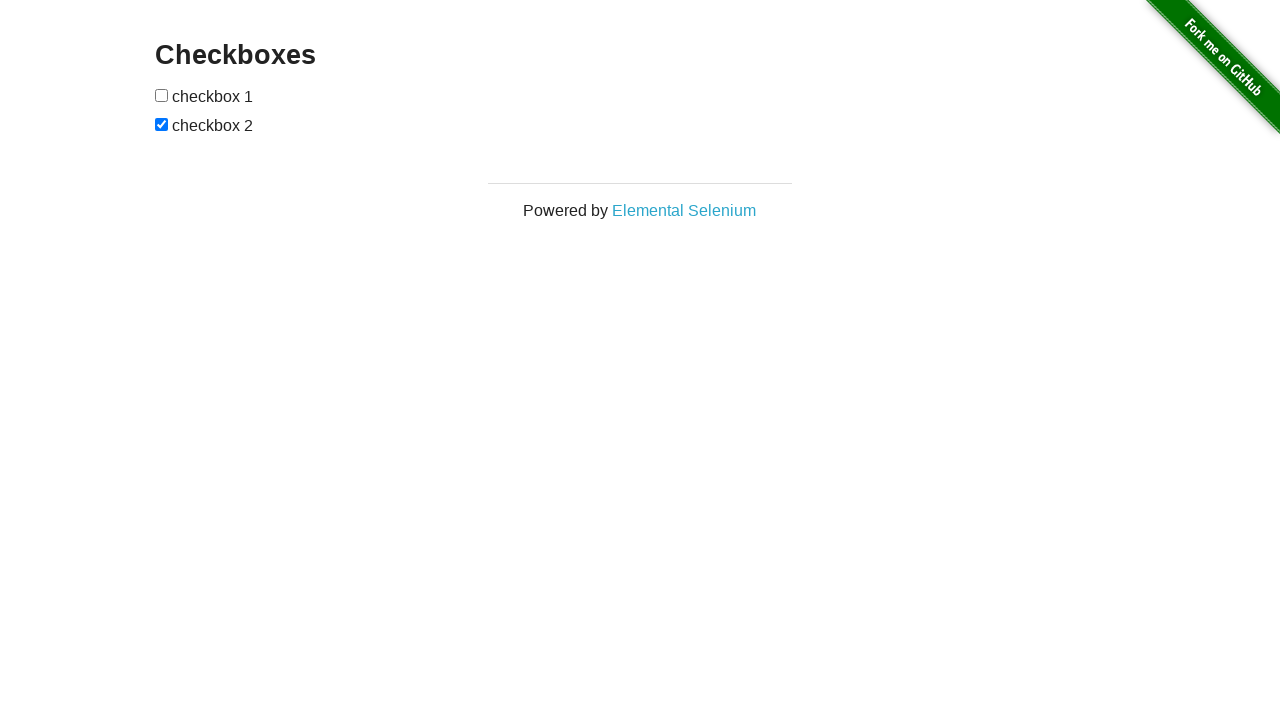

Located first checkbox element
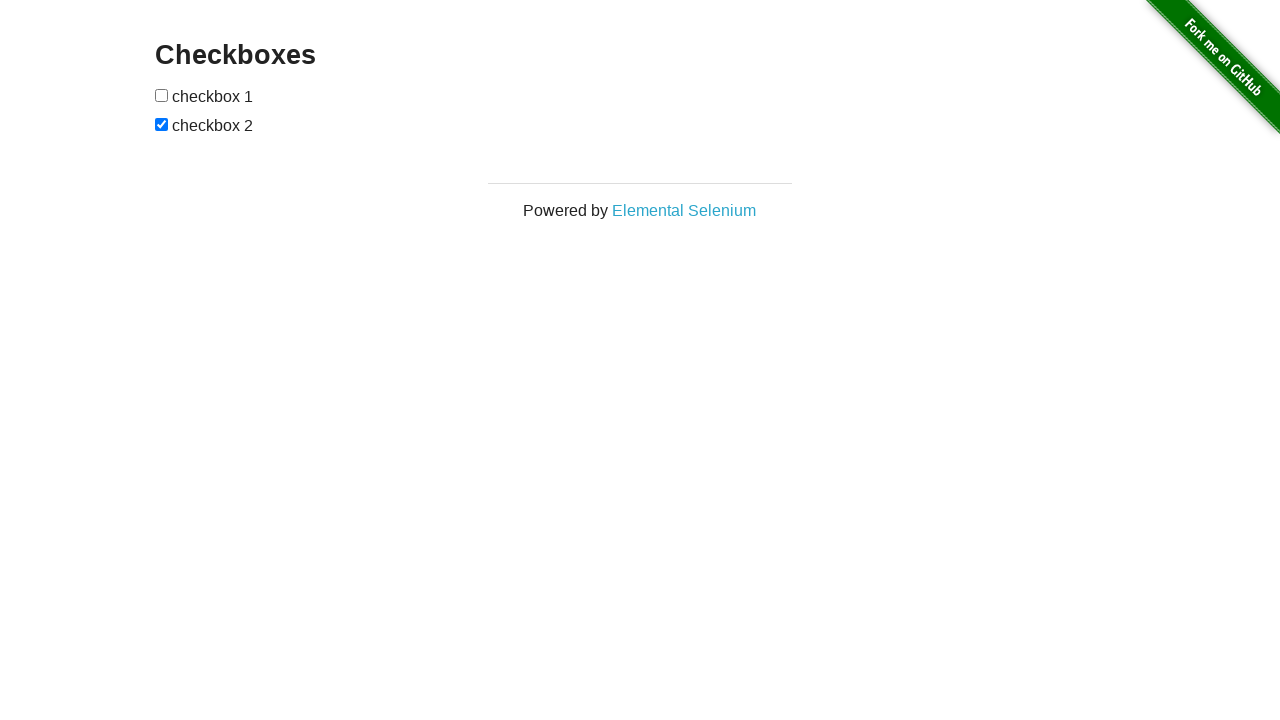

Located second checkbox element
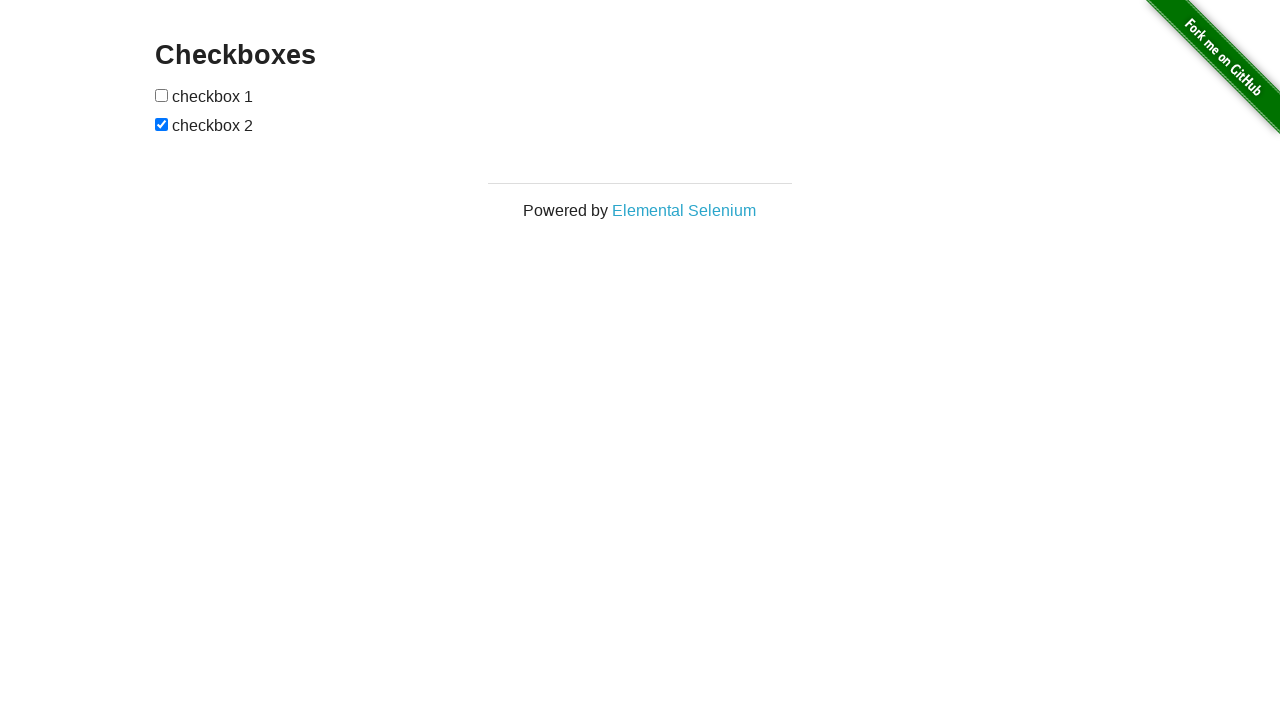

Verified first checkbox is unchecked by default
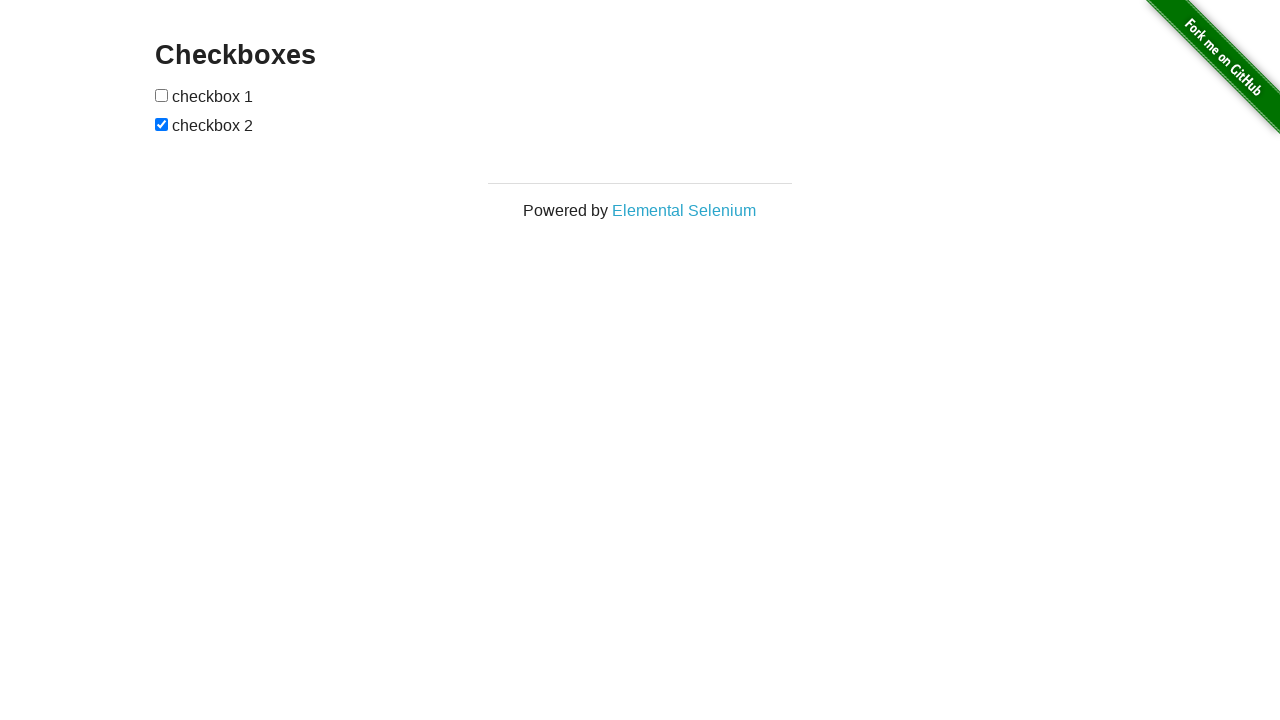

Clicked first checkbox to check it at (162, 95) on (//input[@type='checkbox'])[1]
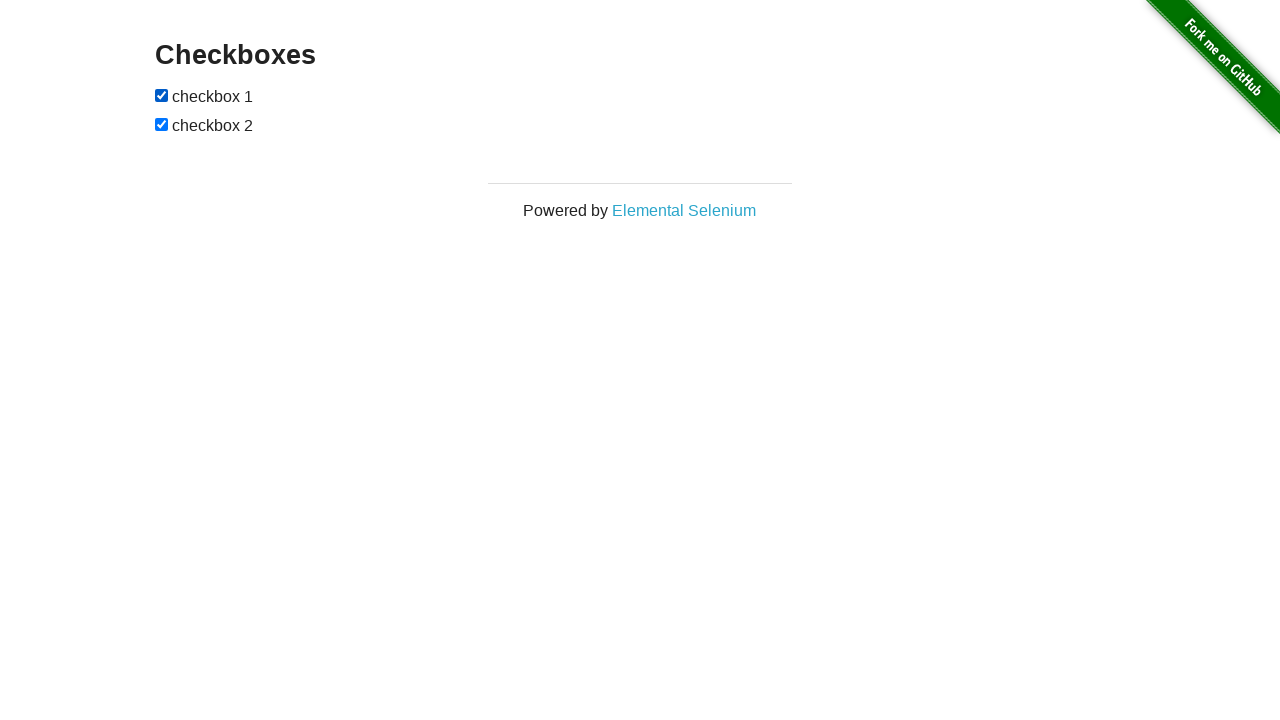

Verified first checkbox is now checked
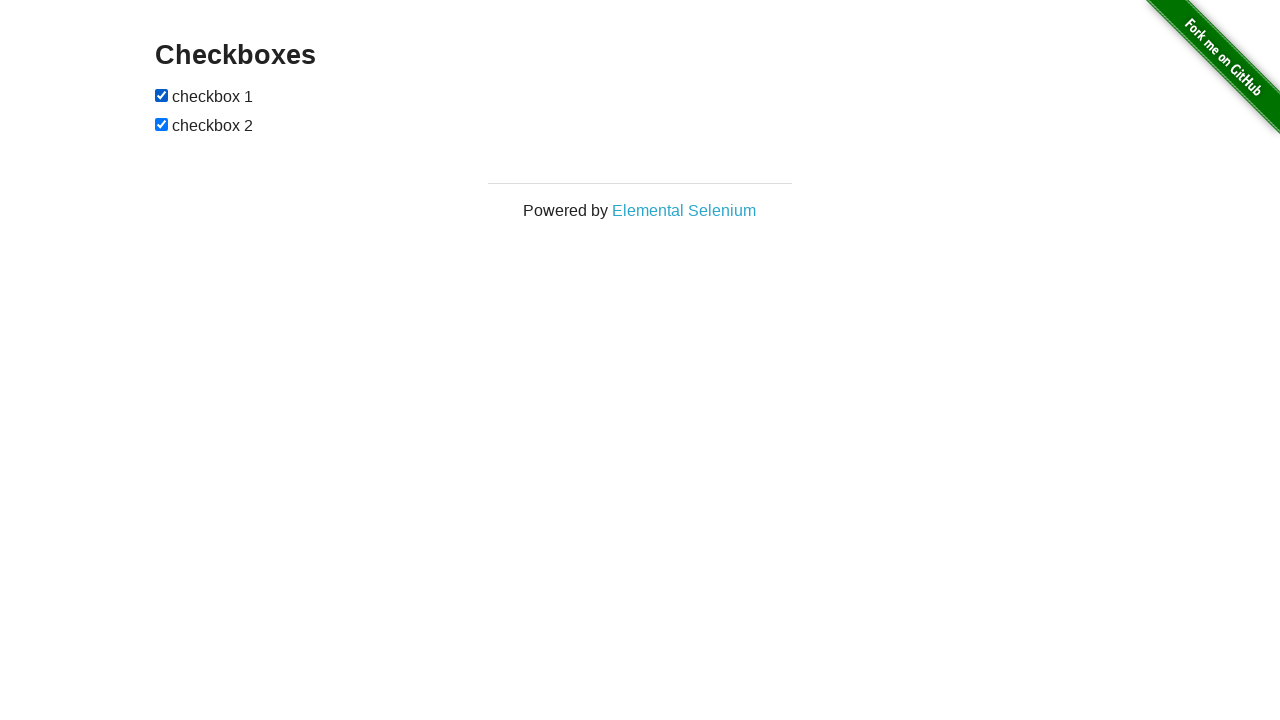

Verified second checkbox is checked by default
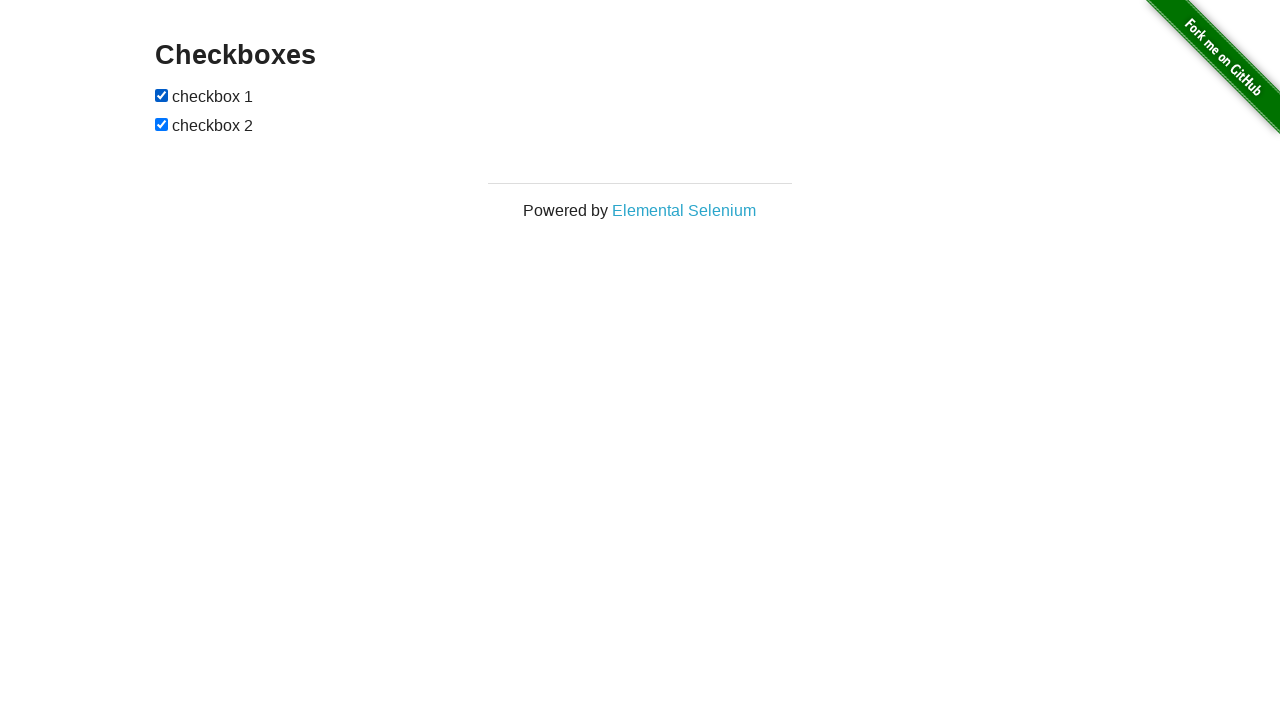

Clicked second checkbox to uncheck it at (162, 124) on (//input[@type='checkbox'])[2]
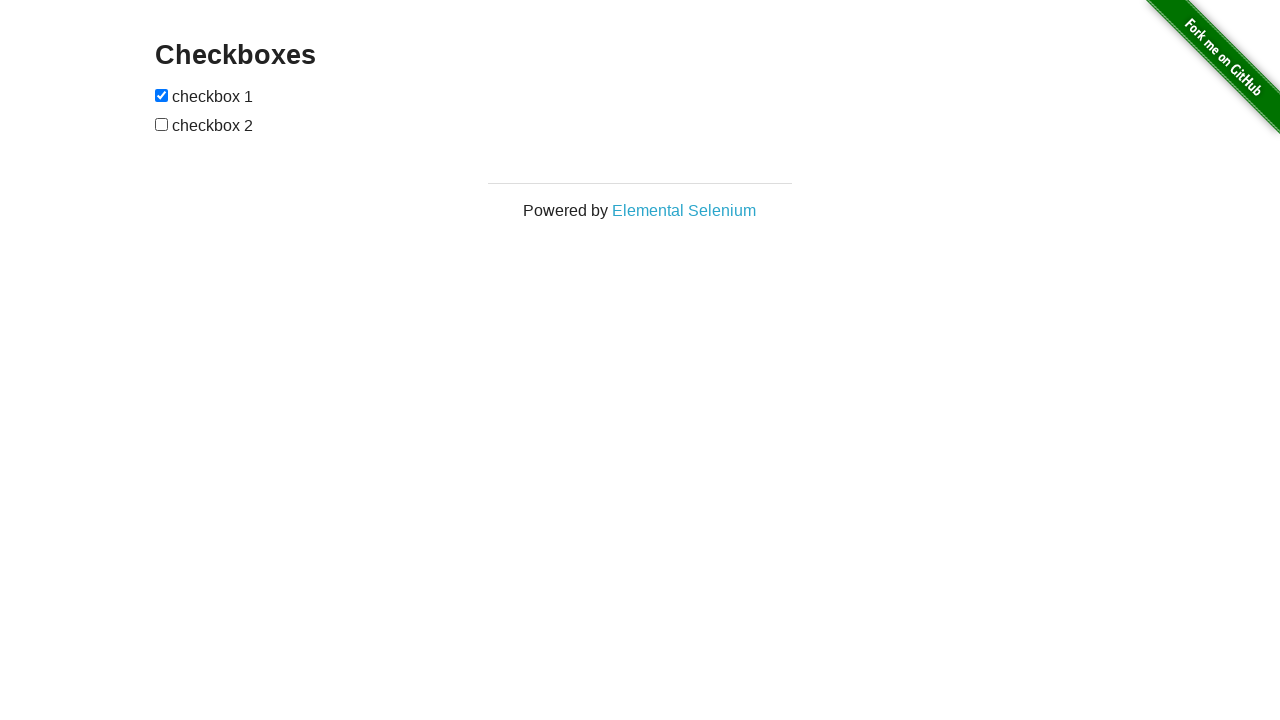

Verified second checkbox is now unchecked
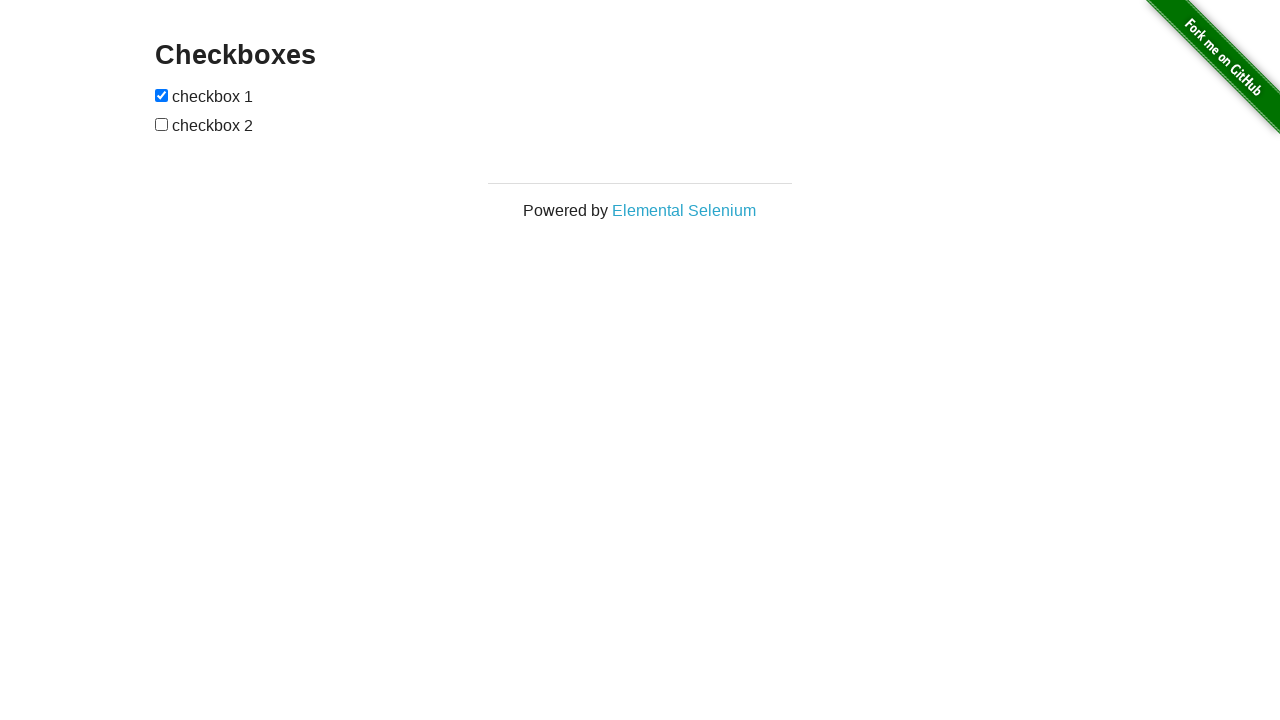

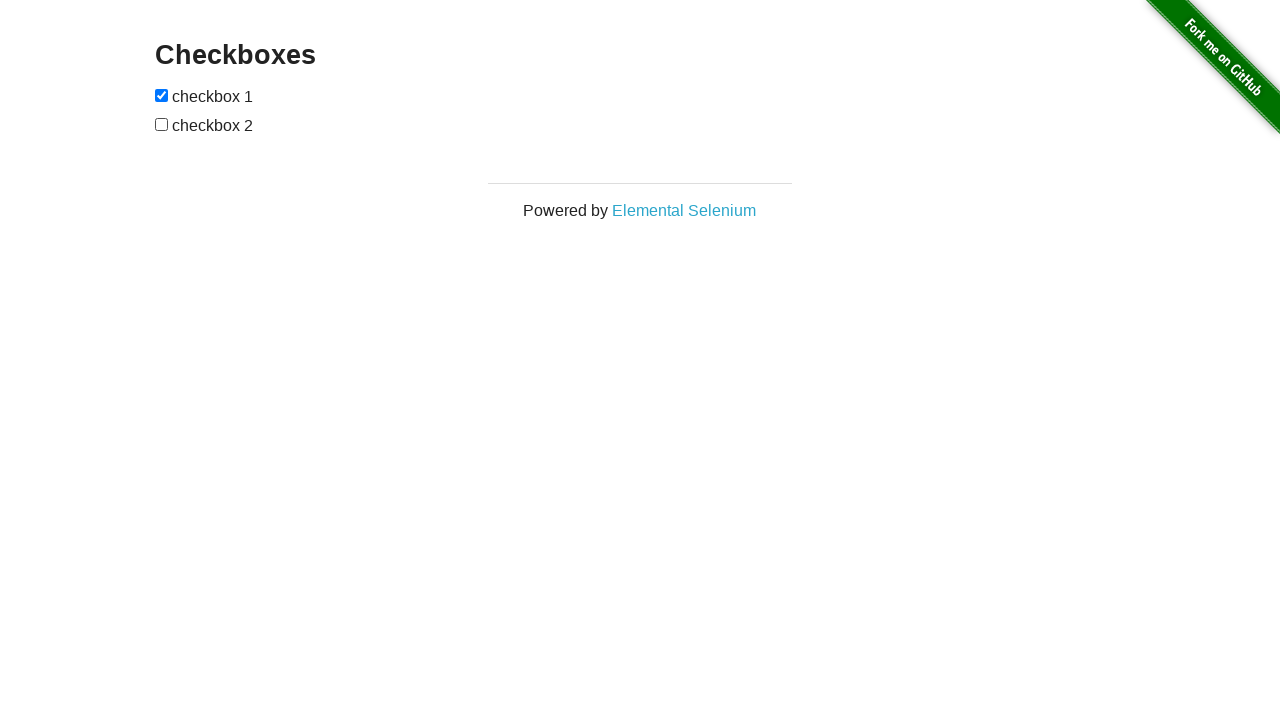